Tests the Selenium web form page by entering text into a text box and clicking the submit button.

Starting URL: https://www.selenium.dev/selenium/web/web-form.html

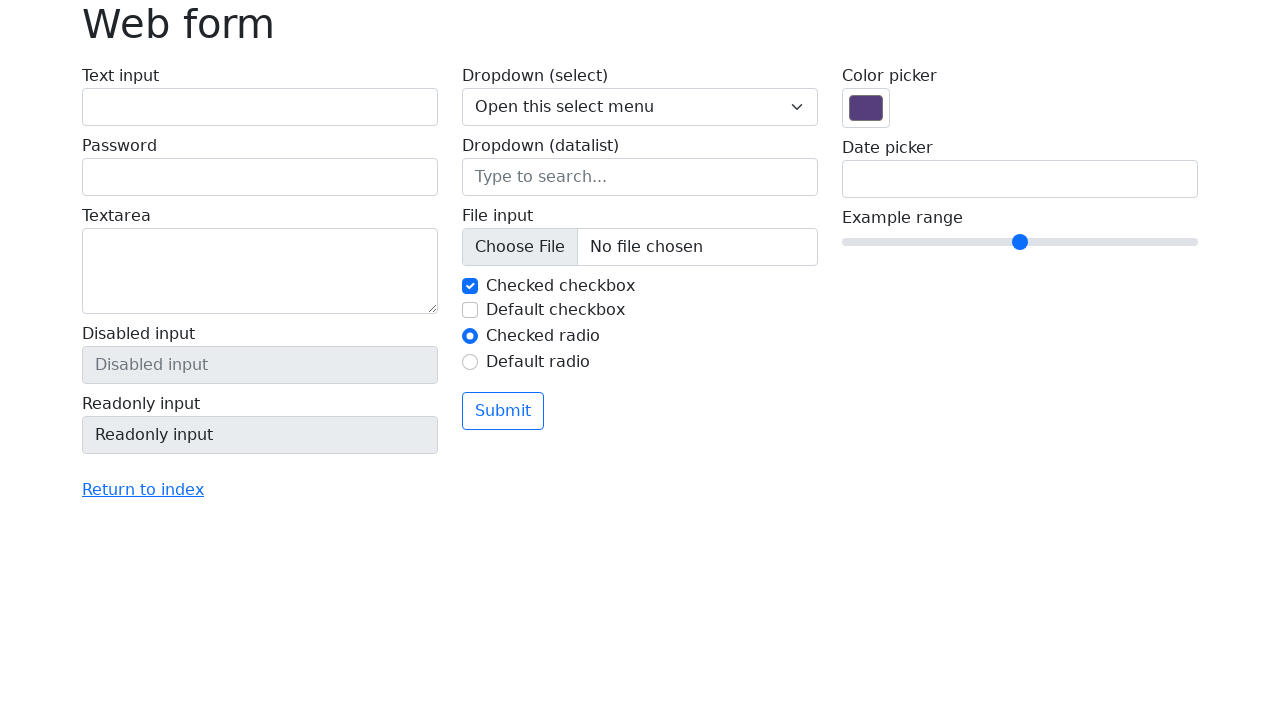

Filled text box with 'Selenium' on input[name='my-text']
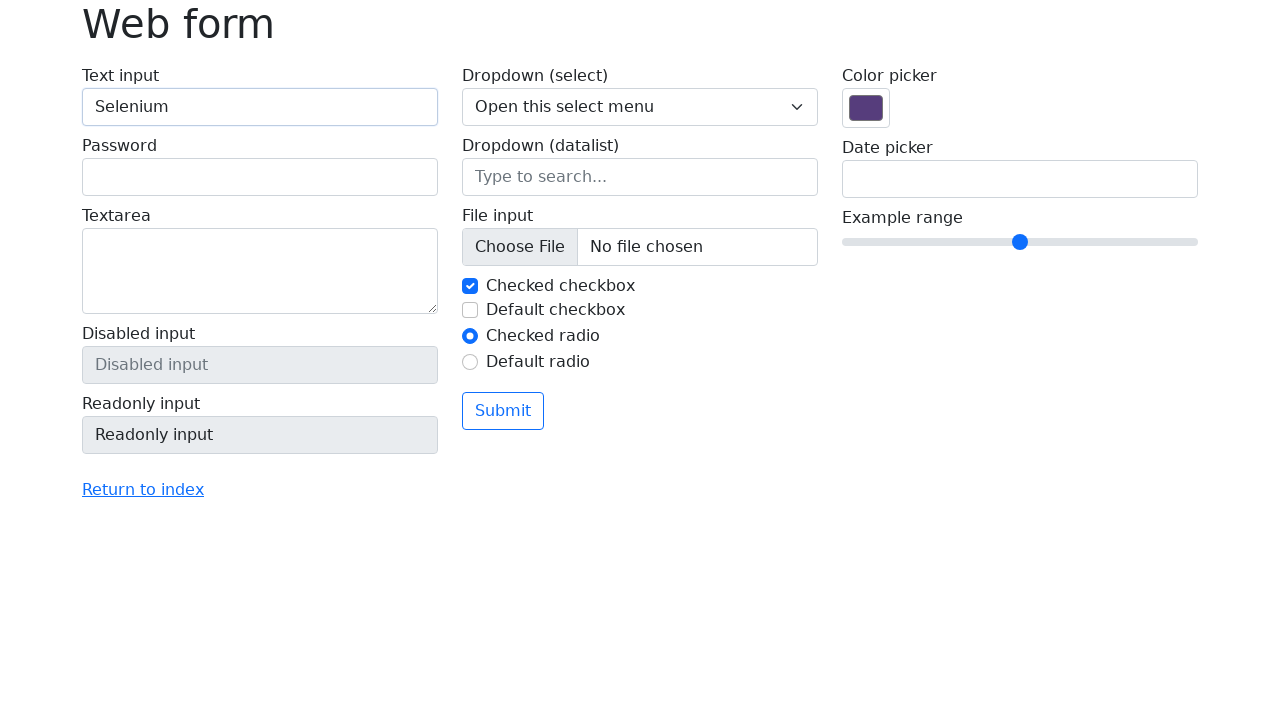

Clicked submit button at (503, 411) on button
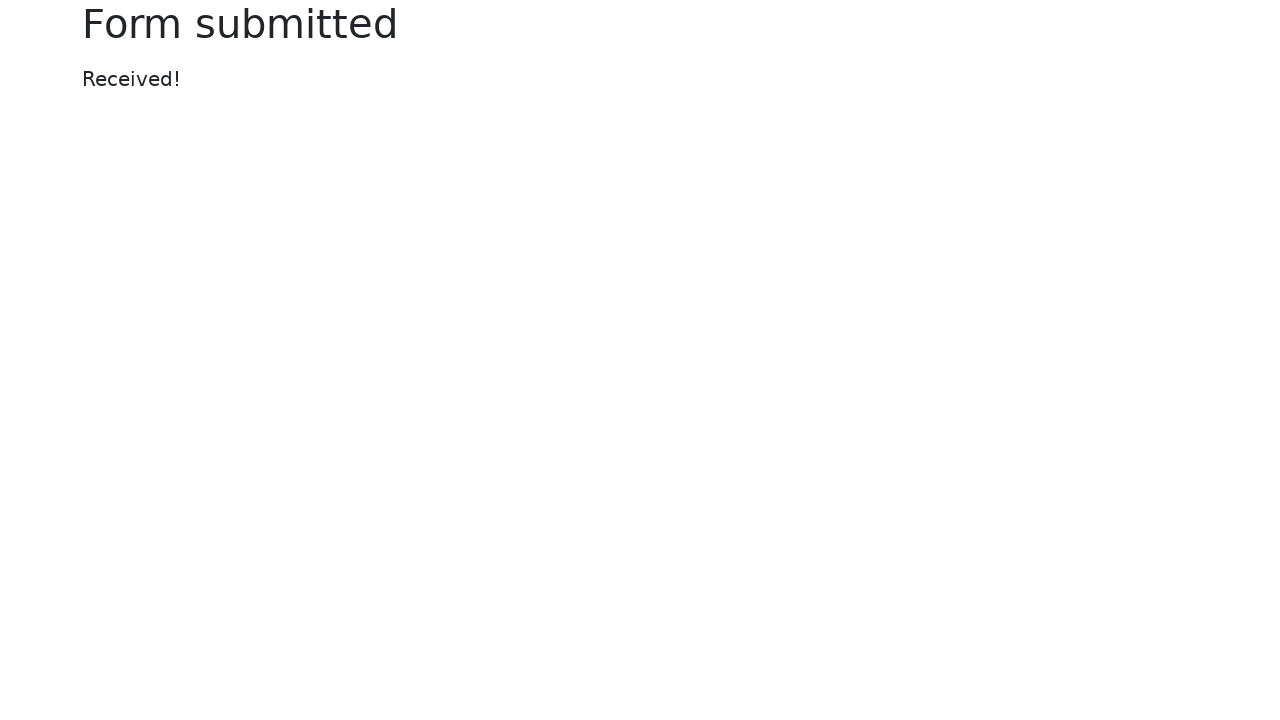

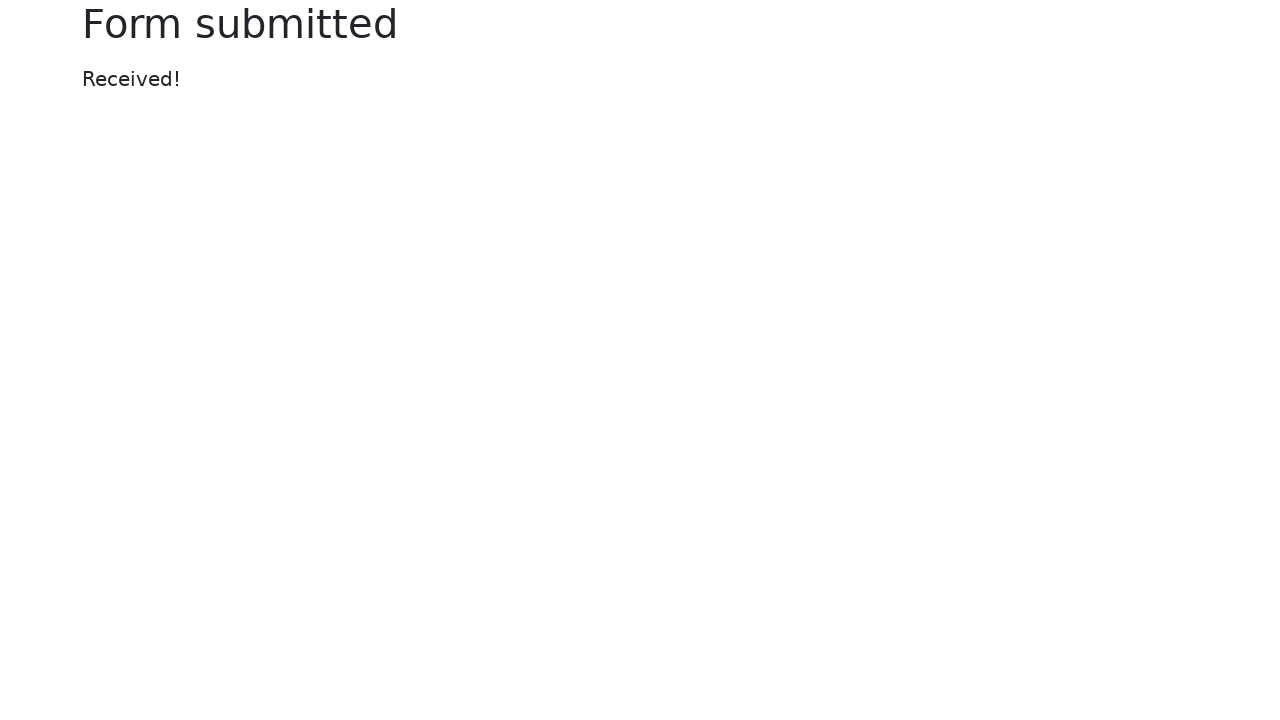